Tests filtering to display only active (non-completed) items by clicking the Active filter link.

Starting URL: https://demo.playwright.dev/todomvc

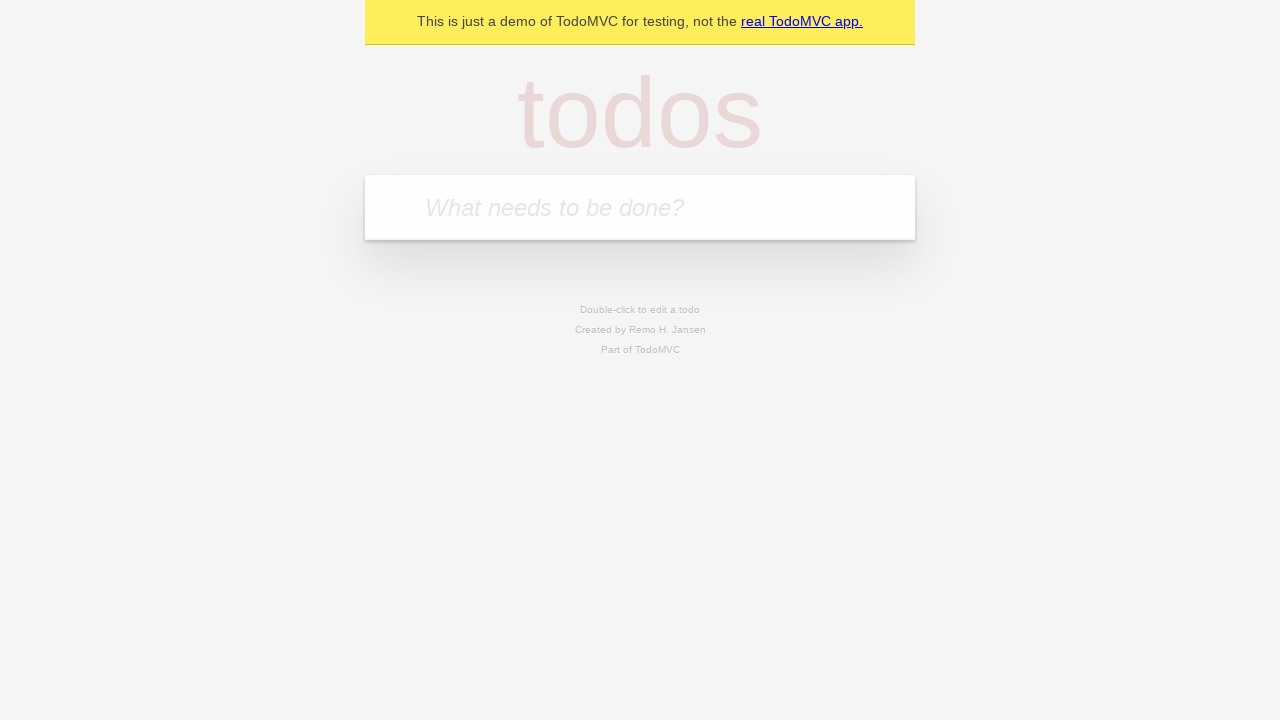

Filled todo input with 'buy some cheese' on internal:attr=[placeholder="What needs to be done?"i]
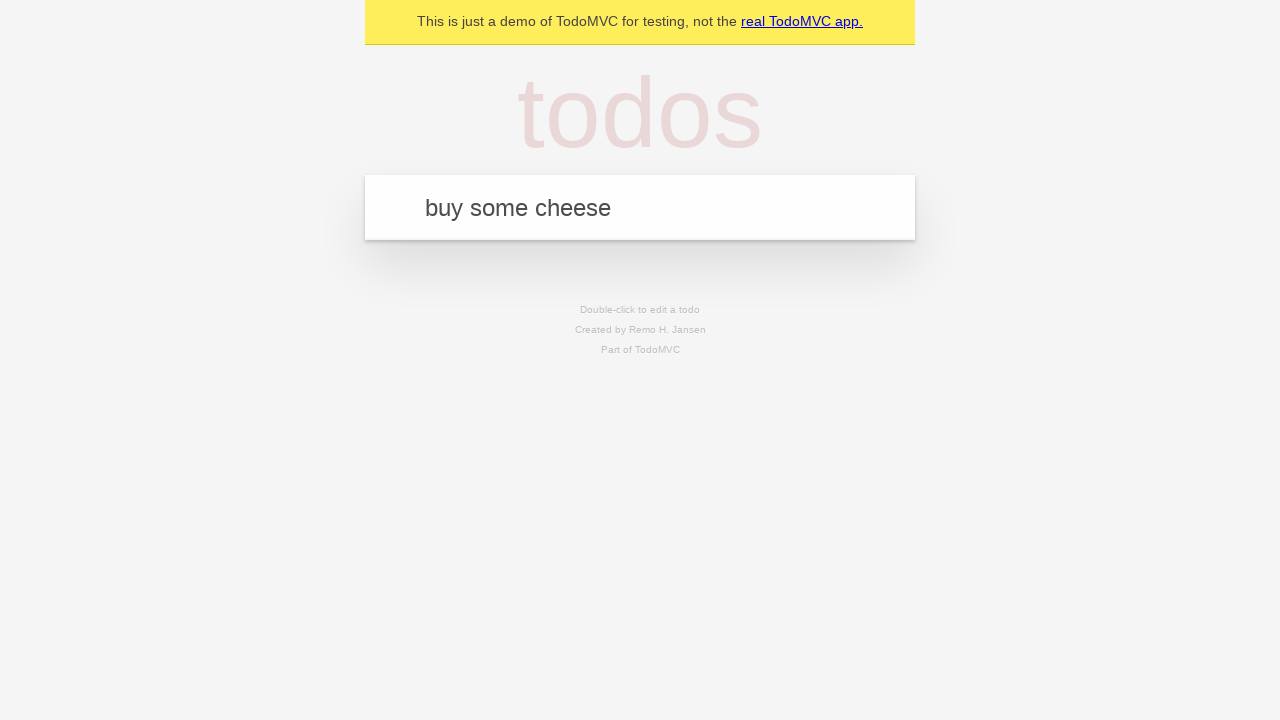

Pressed Enter to add first todo on internal:attr=[placeholder="What needs to be done?"i]
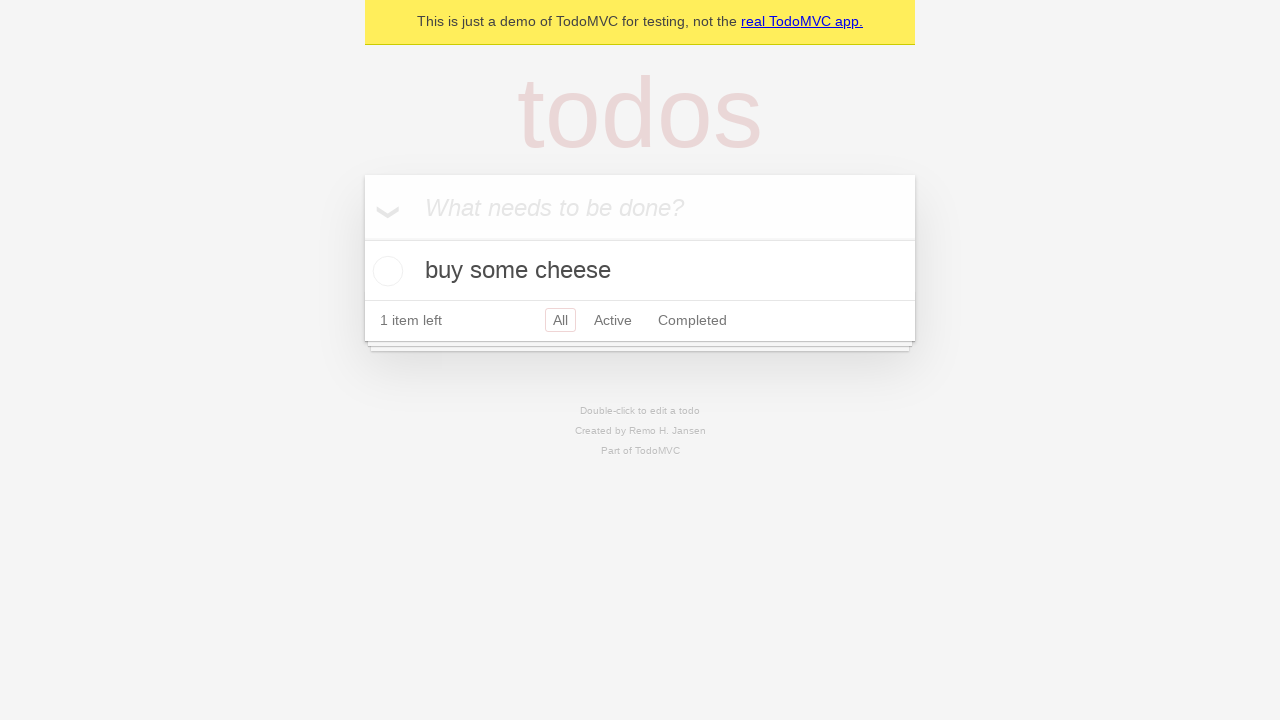

Filled todo input with 'feed the cat' on internal:attr=[placeholder="What needs to be done?"i]
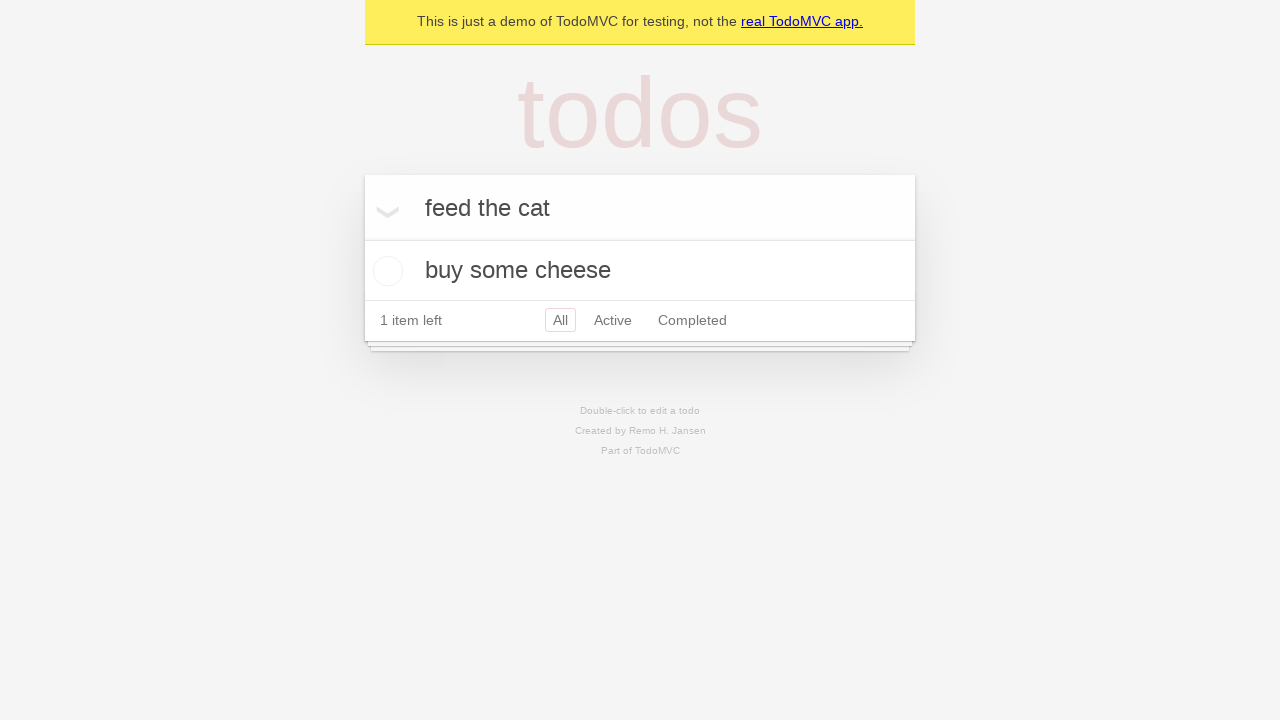

Pressed Enter to add second todo on internal:attr=[placeholder="What needs to be done?"i]
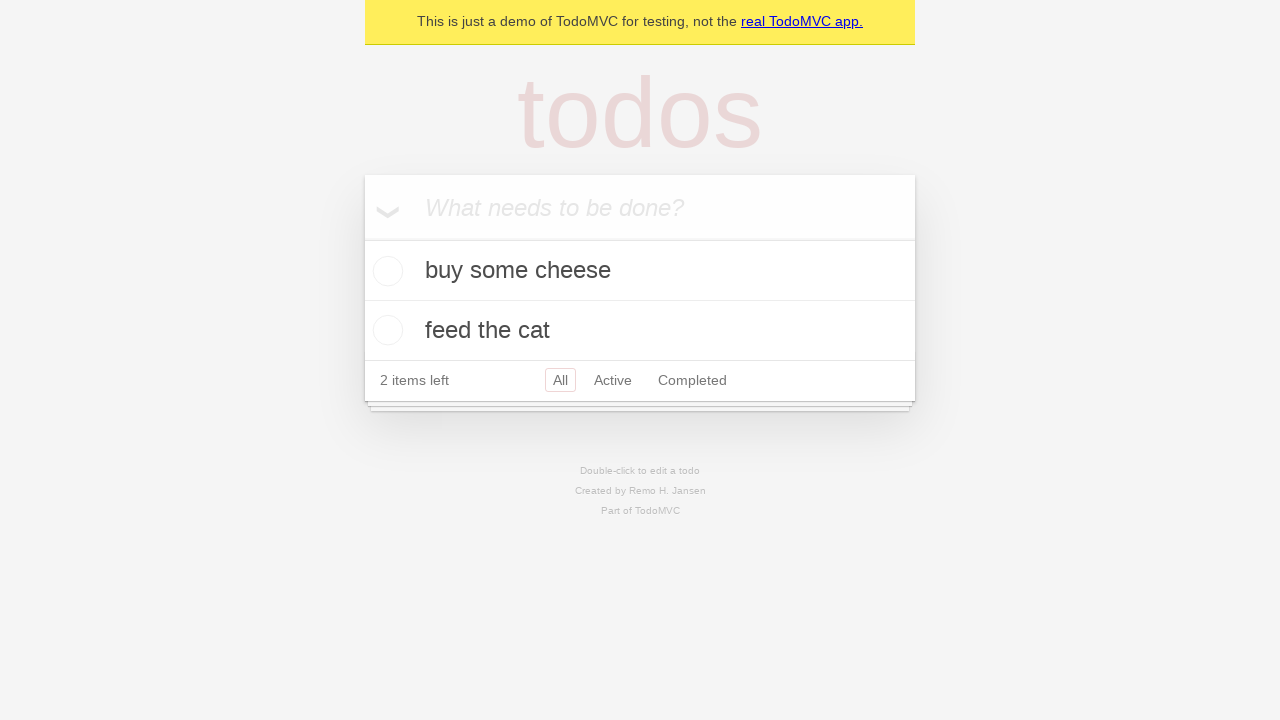

Filled todo input with 'book a doctors appointment' on internal:attr=[placeholder="What needs to be done?"i]
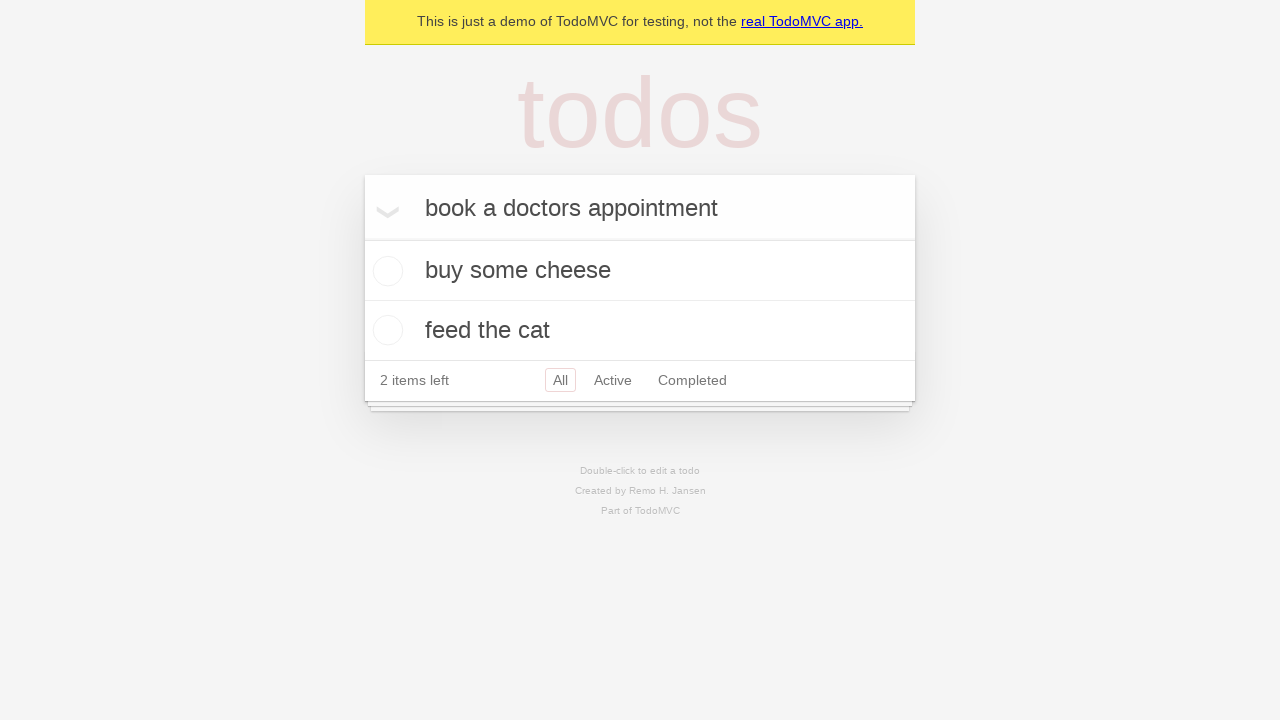

Pressed Enter to add third todo on internal:attr=[placeholder="What needs to be done?"i]
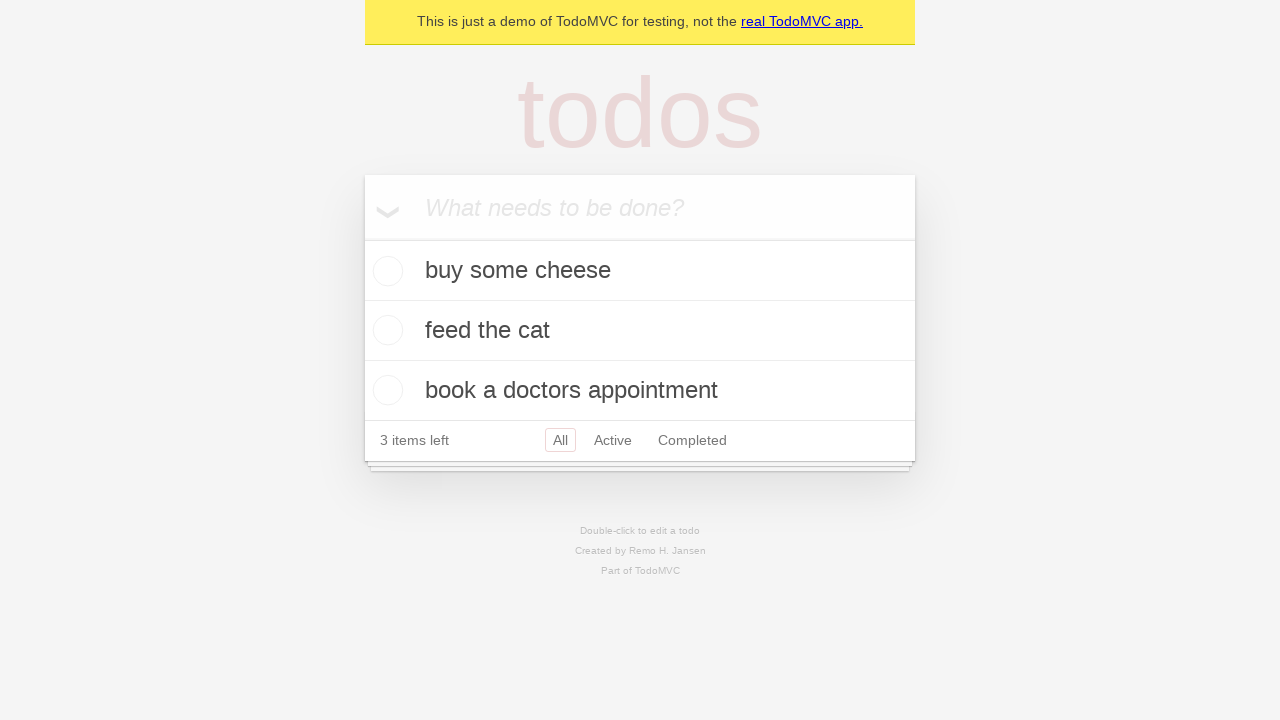

Checked the second todo item to mark it as completed at (385, 330) on internal:testid=[data-testid="todo-item"s] >> nth=1 >> internal:role=checkbox
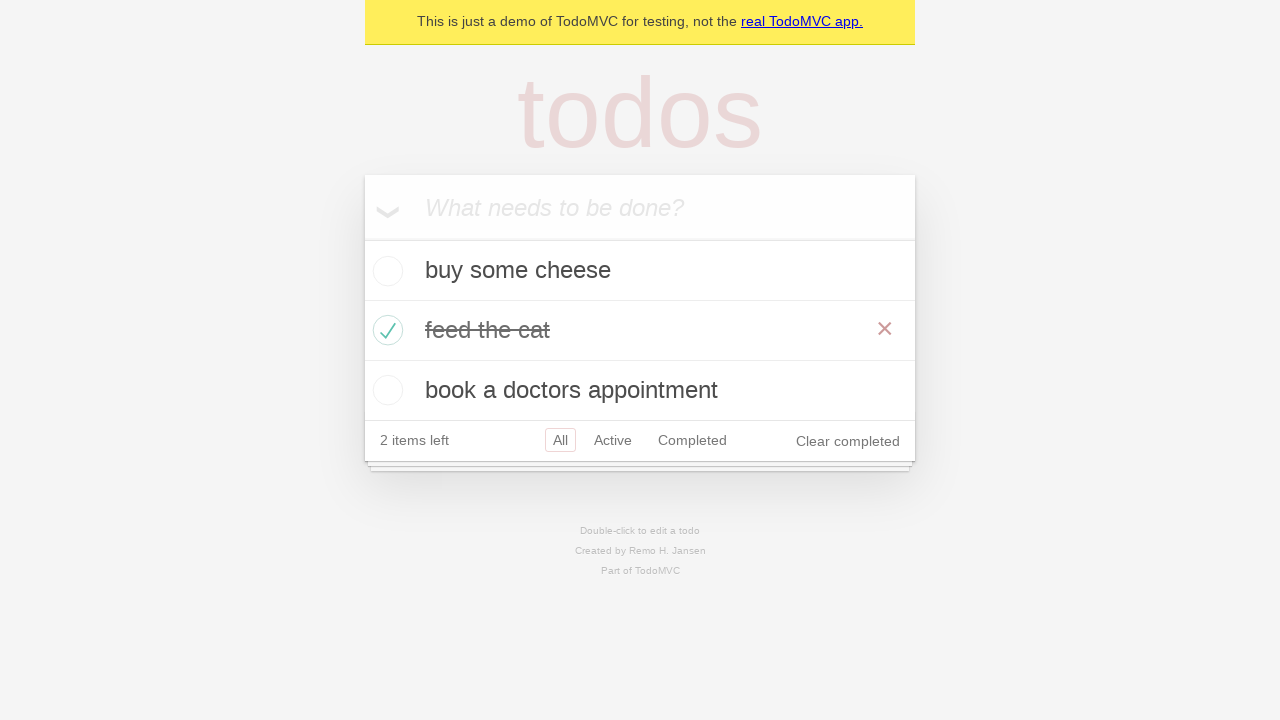

Clicked Active filter to display only active items at (613, 440) on internal:role=link[name="Active"i]
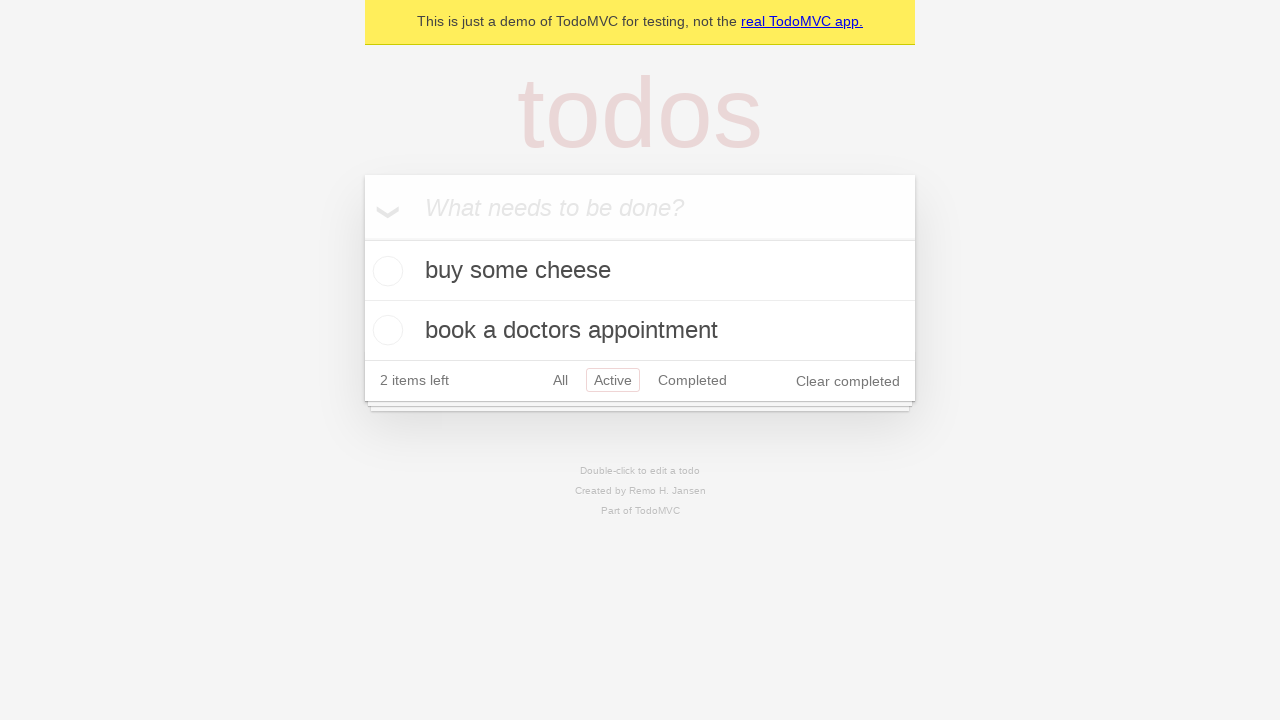

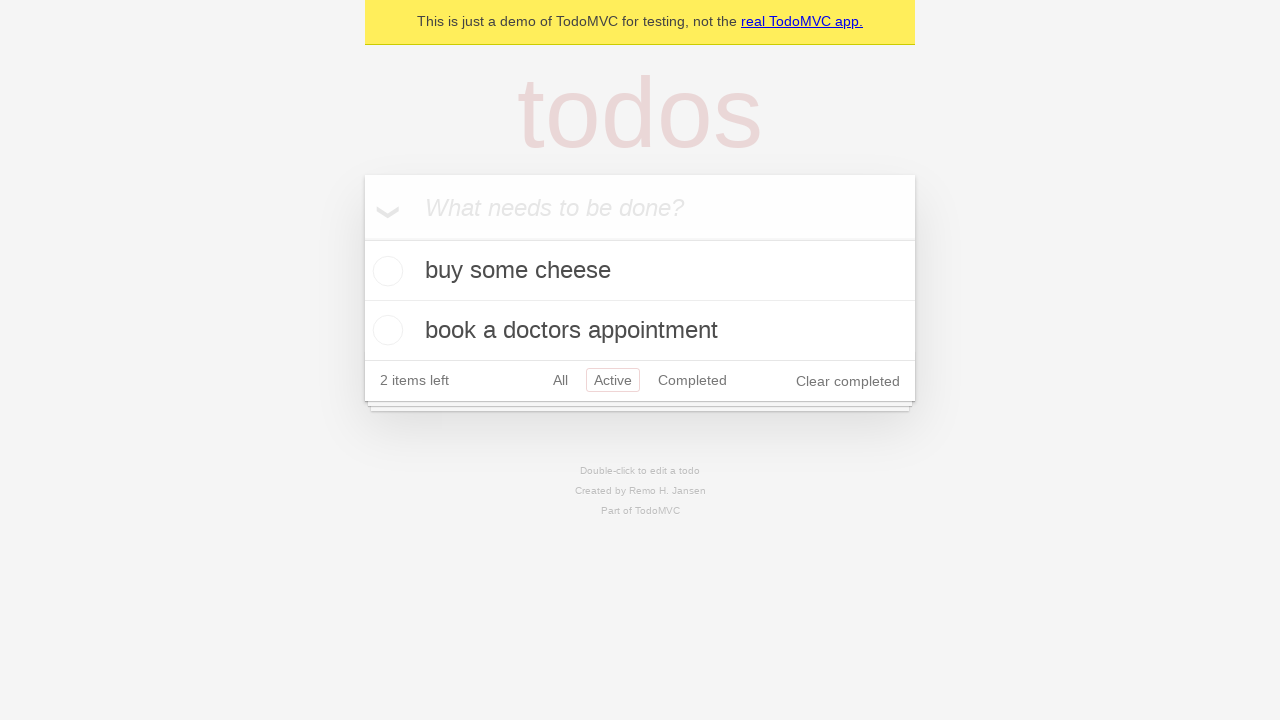